Tests filtering to display all todo items after viewing filtered views

Starting URL: https://demo.playwright.dev/todomvc

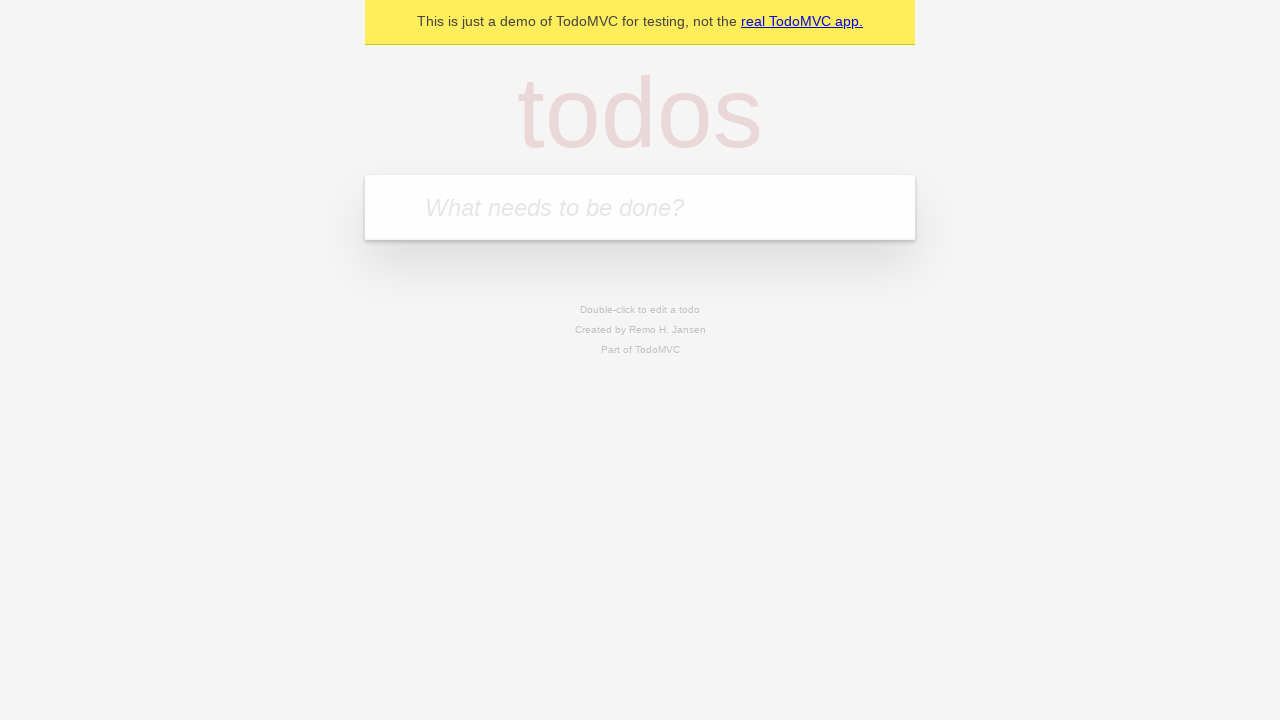

Filled todo input with 'buy some cheese' on internal:attr=[placeholder="What needs to be done?"i]
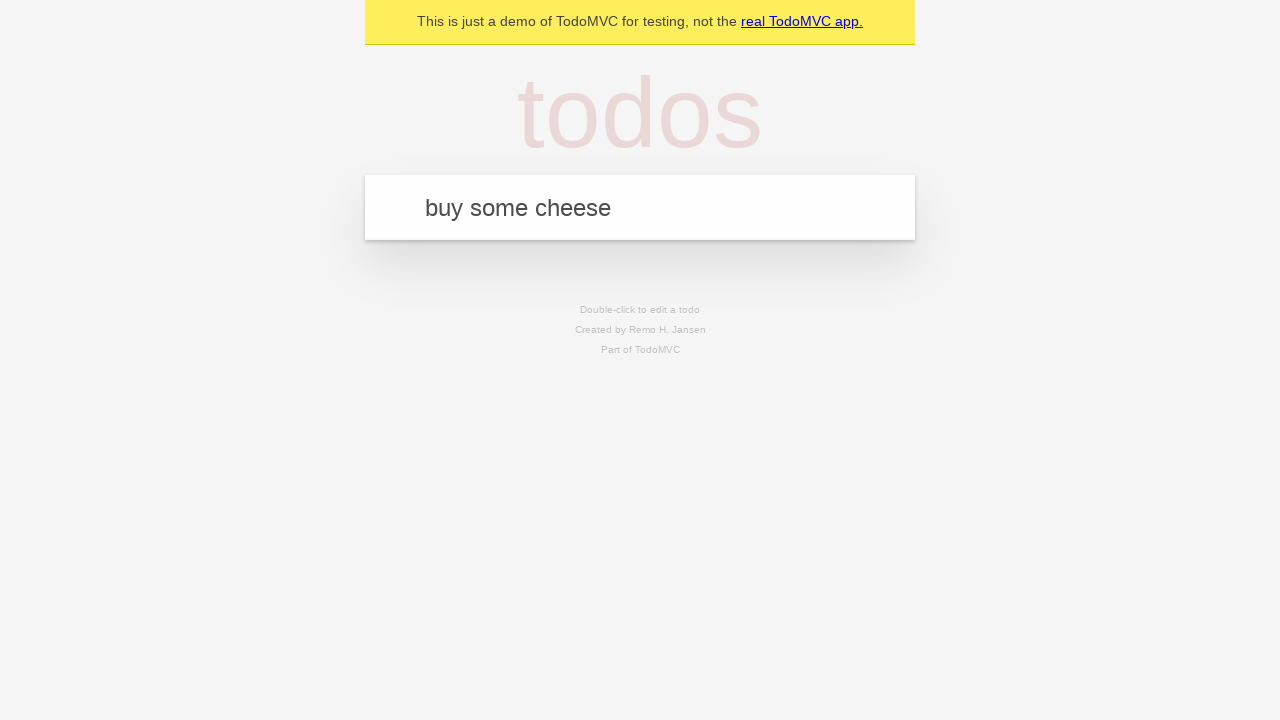

Pressed Enter to create first todo item on internal:attr=[placeholder="What needs to be done?"i]
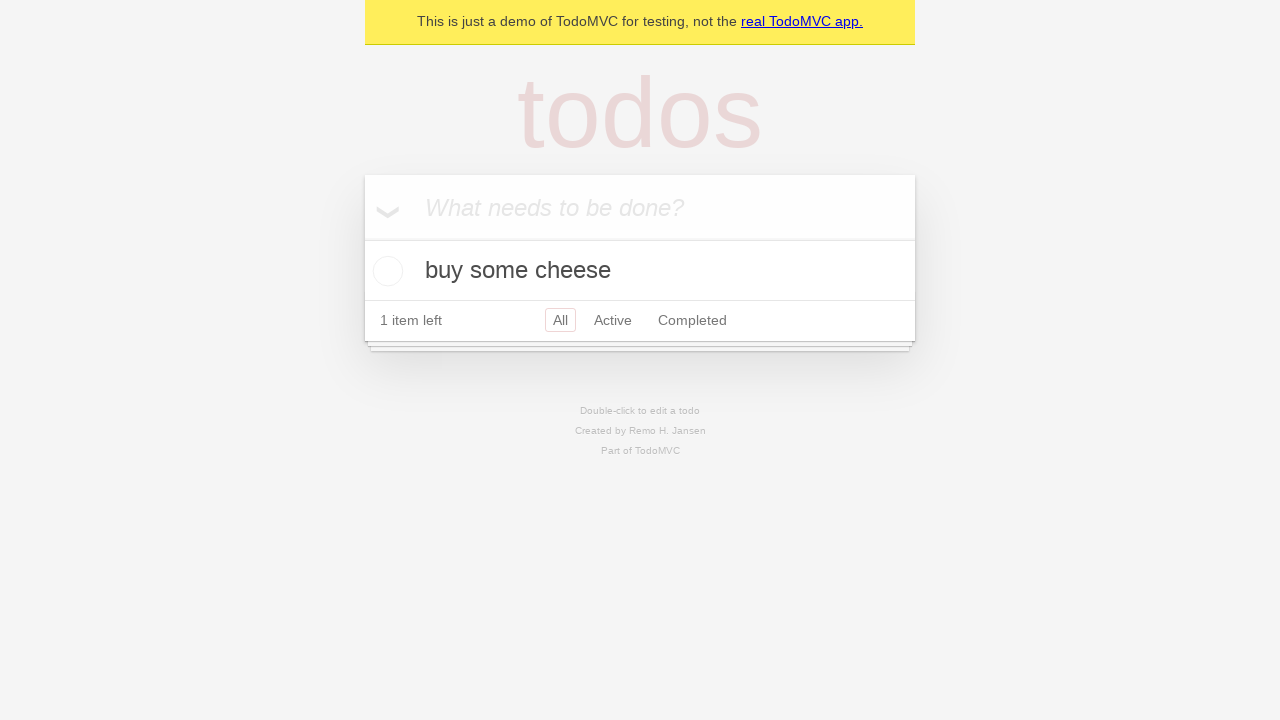

Filled todo input with 'feed the cat' on internal:attr=[placeholder="What needs to be done?"i]
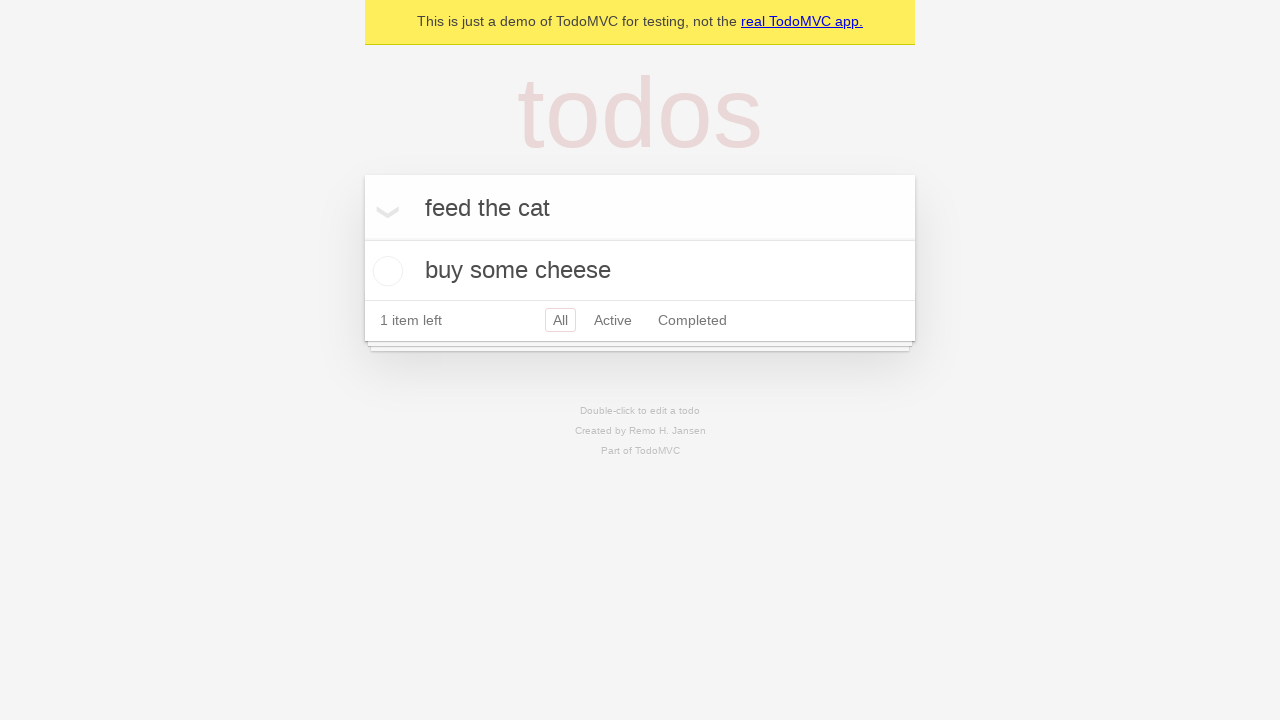

Pressed Enter to create second todo item on internal:attr=[placeholder="What needs to be done?"i]
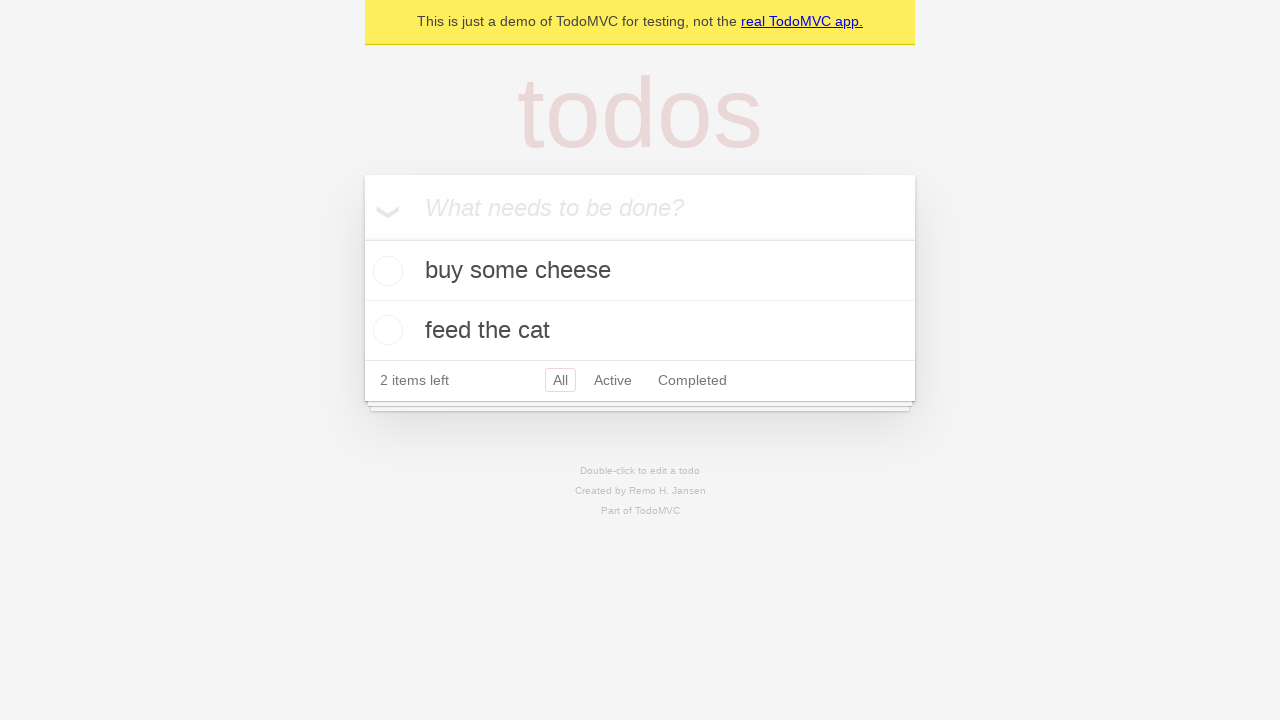

Filled todo input with 'book a doctors appointment' on internal:attr=[placeholder="What needs to be done?"i]
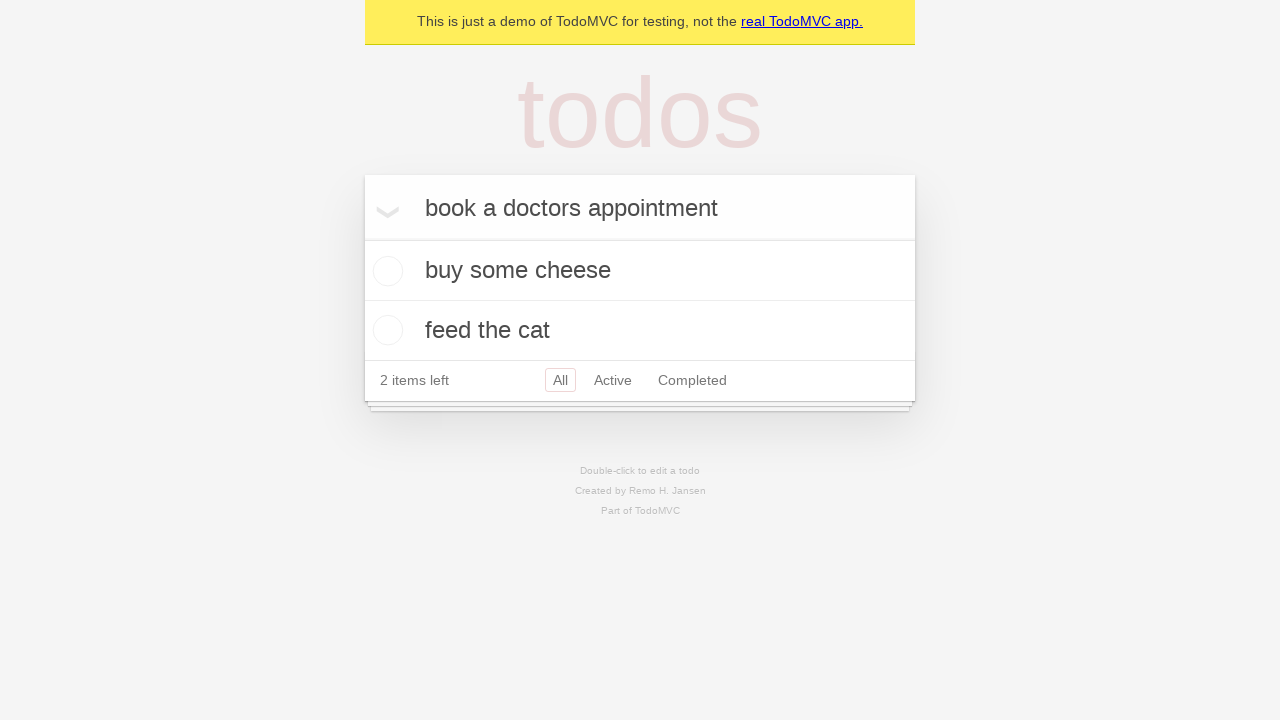

Pressed Enter to create third todo item on internal:attr=[placeholder="What needs to be done?"i]
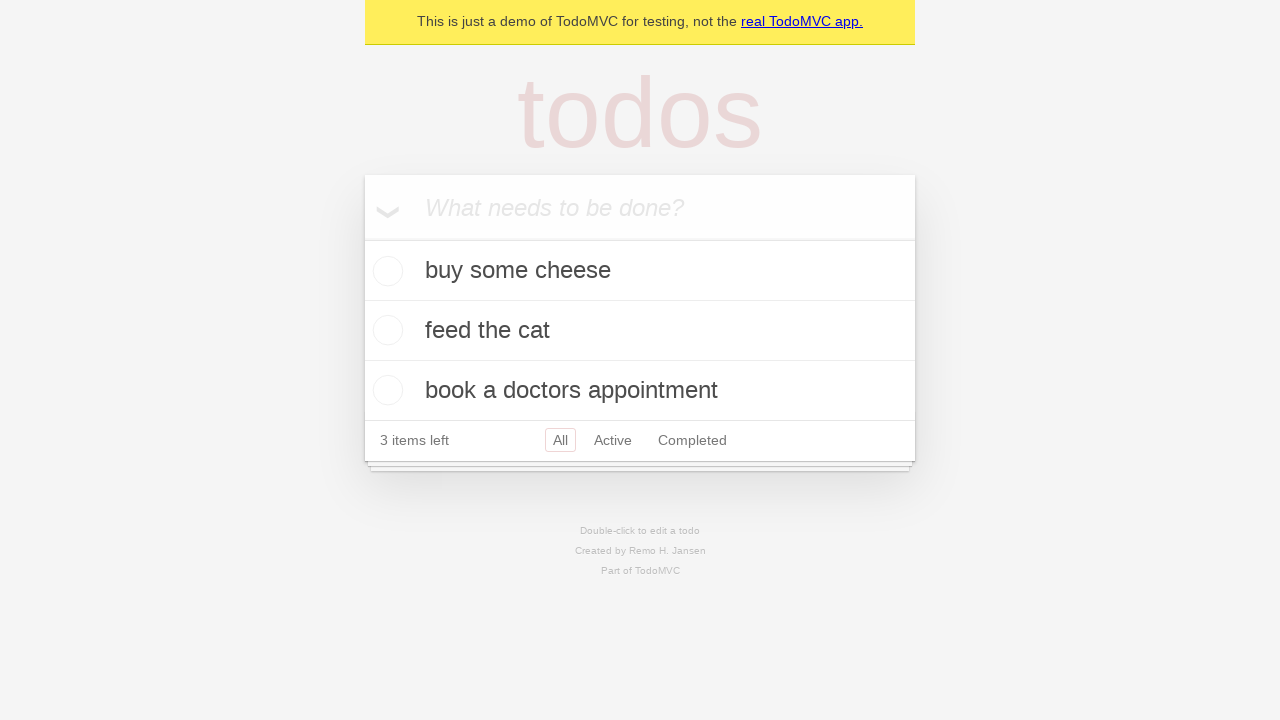

Checked the second todo item checkbox at (385, 330) on internal:testid=[data-testid="todo-item"s] >> nth=1 >> internal:role=checkbox
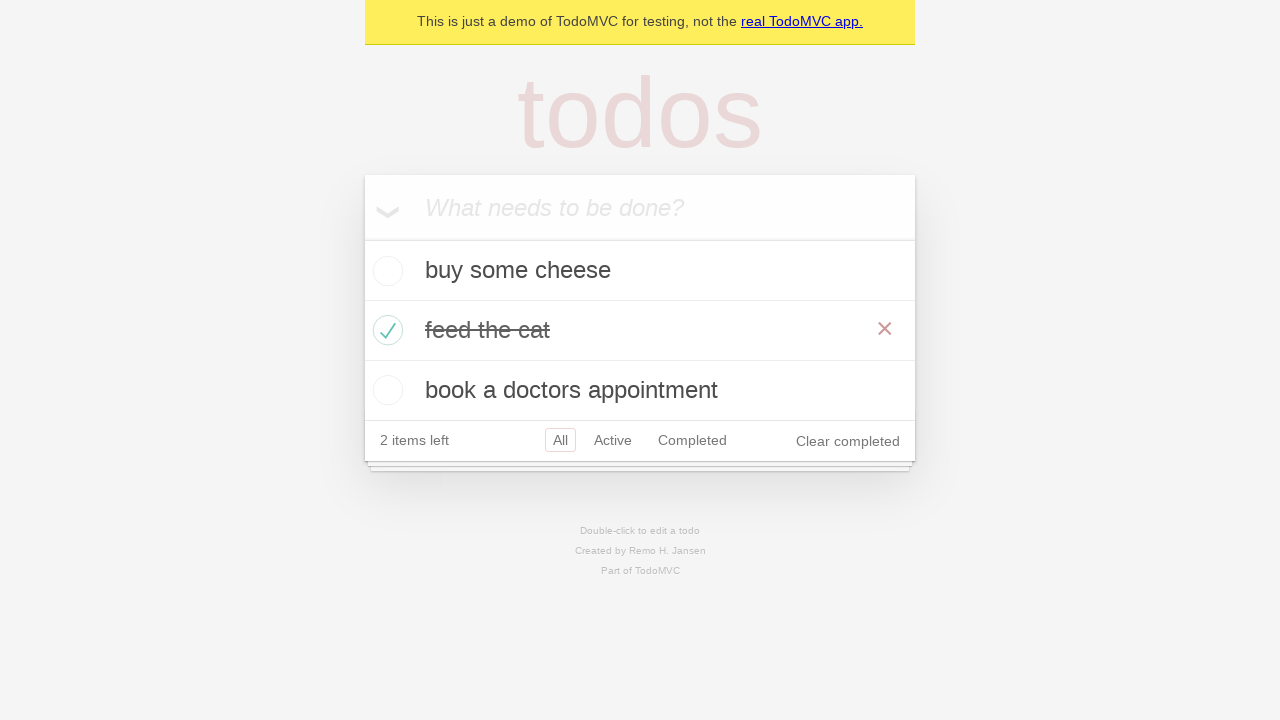

Clicked 'Active' filter to display only active items at (613, 440) on internal:role=link[name="Active"i]
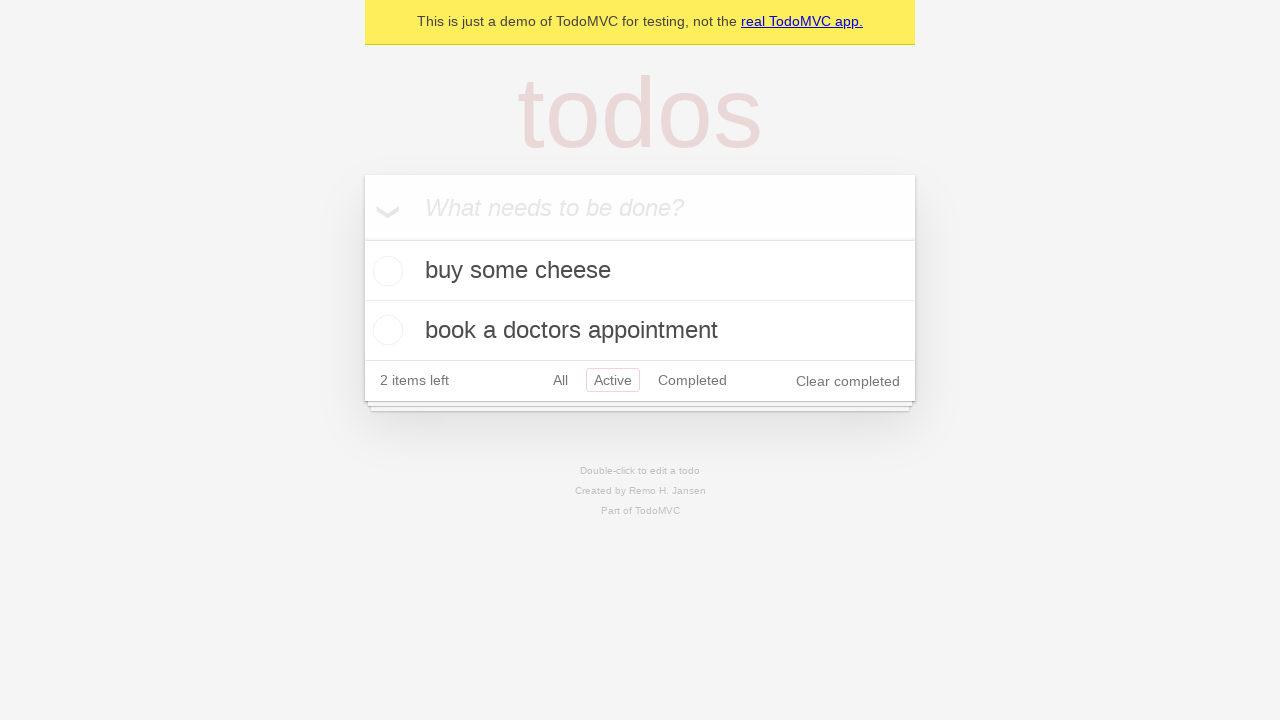

Clicked 'Completed' filter to display only completed items at (692, 380) on internal:role=link[name="Completed"i]
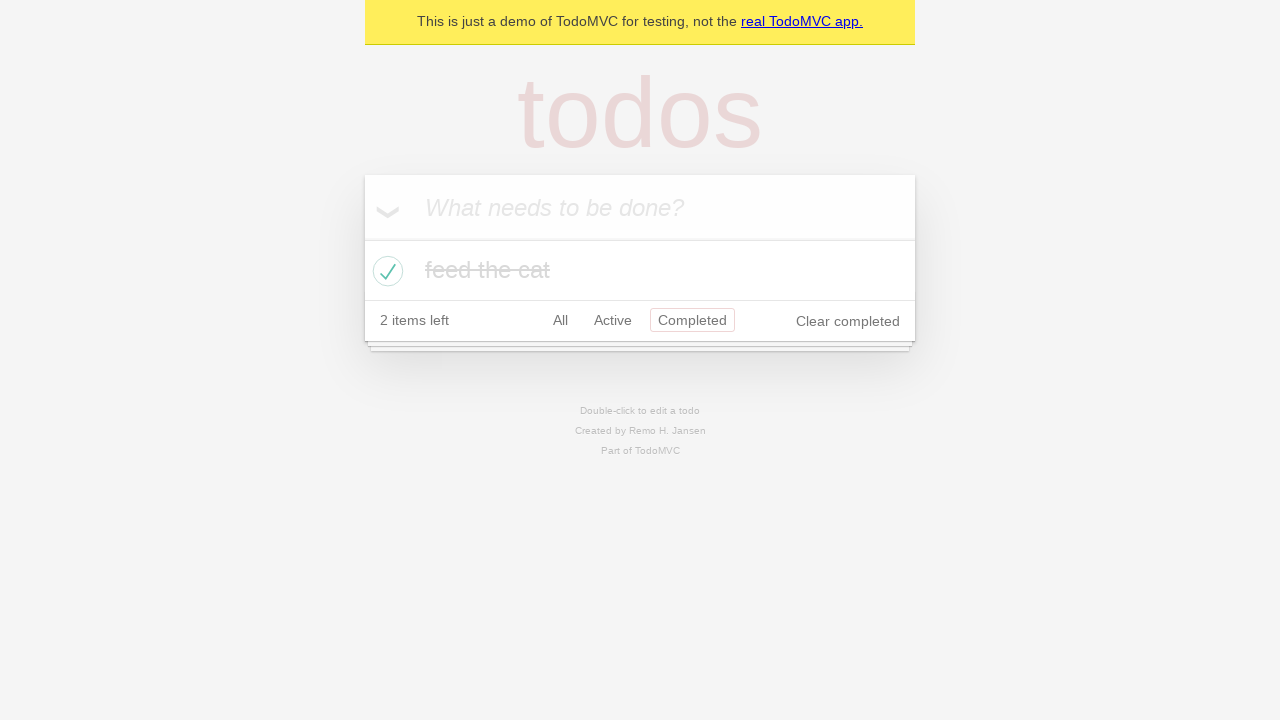

Clicked 'All' filter to display all todo items at (560, 320) on internal:role=link[name="All"i]
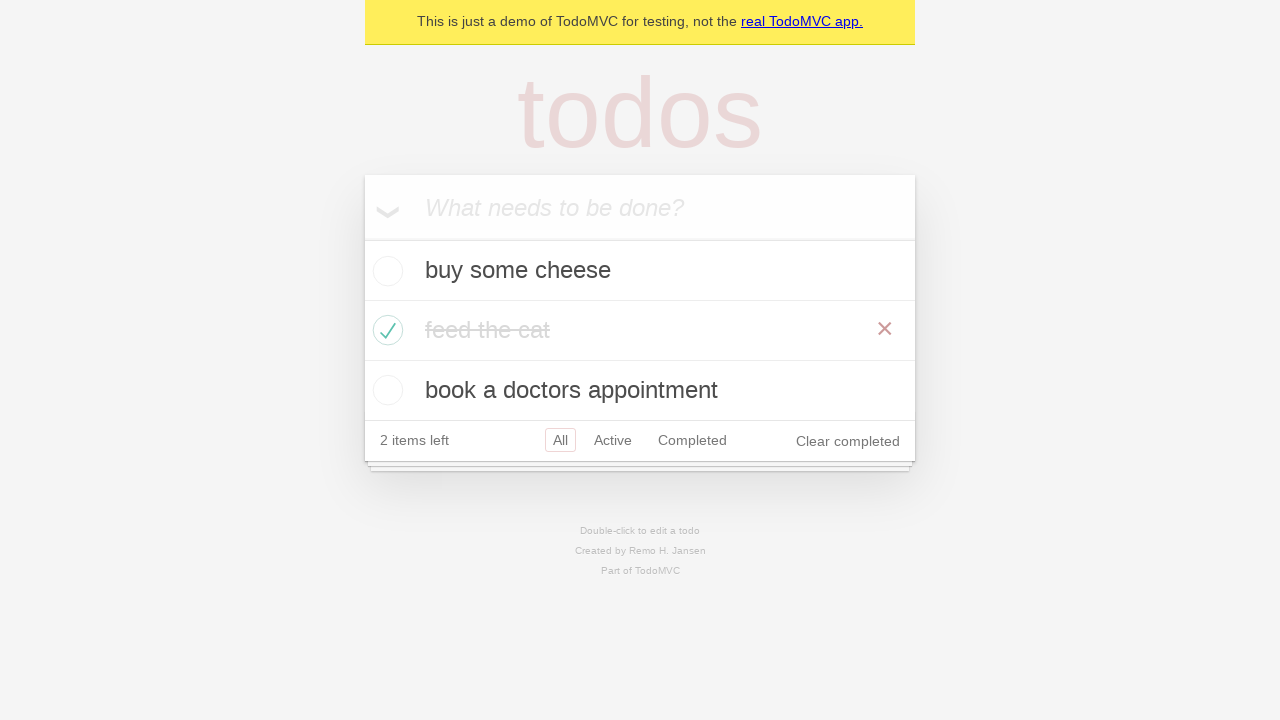

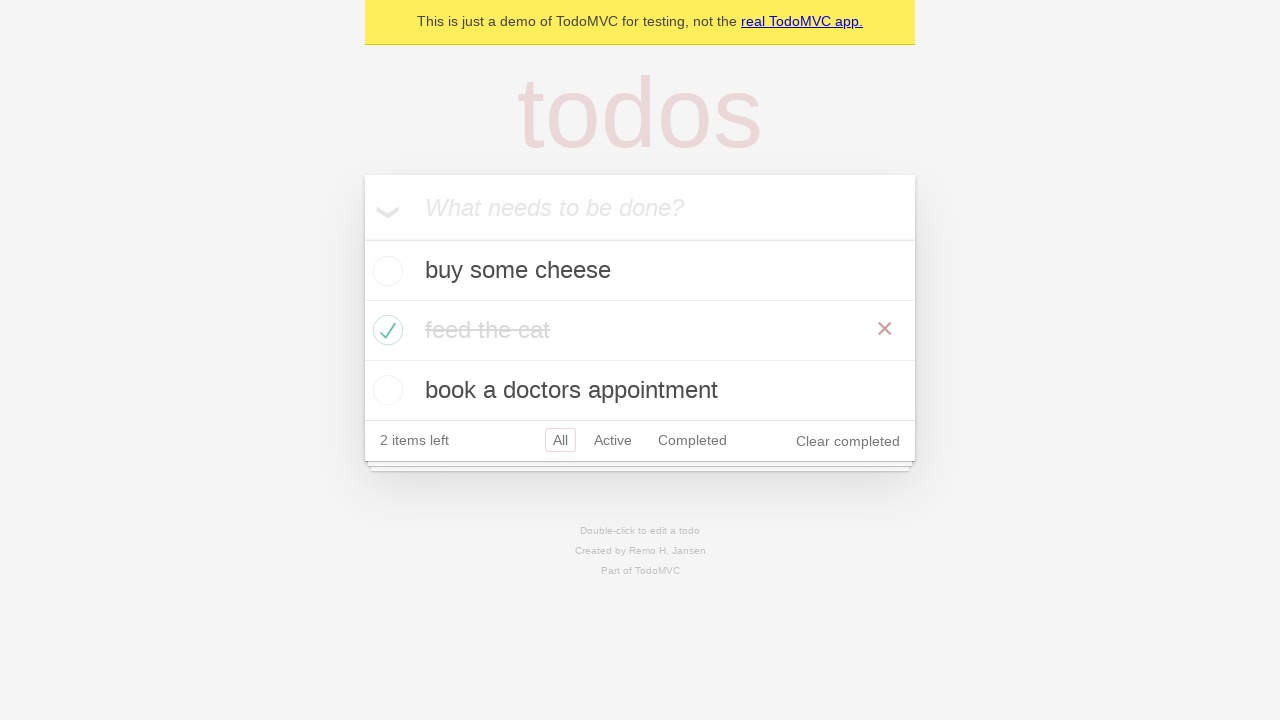